Navigates to the OrangeHRM demo site and maximizes the browser window, then verifies the page has loaded by checking for page content.

Starting URL: https://opensource-demo.orangehrmlive.com/

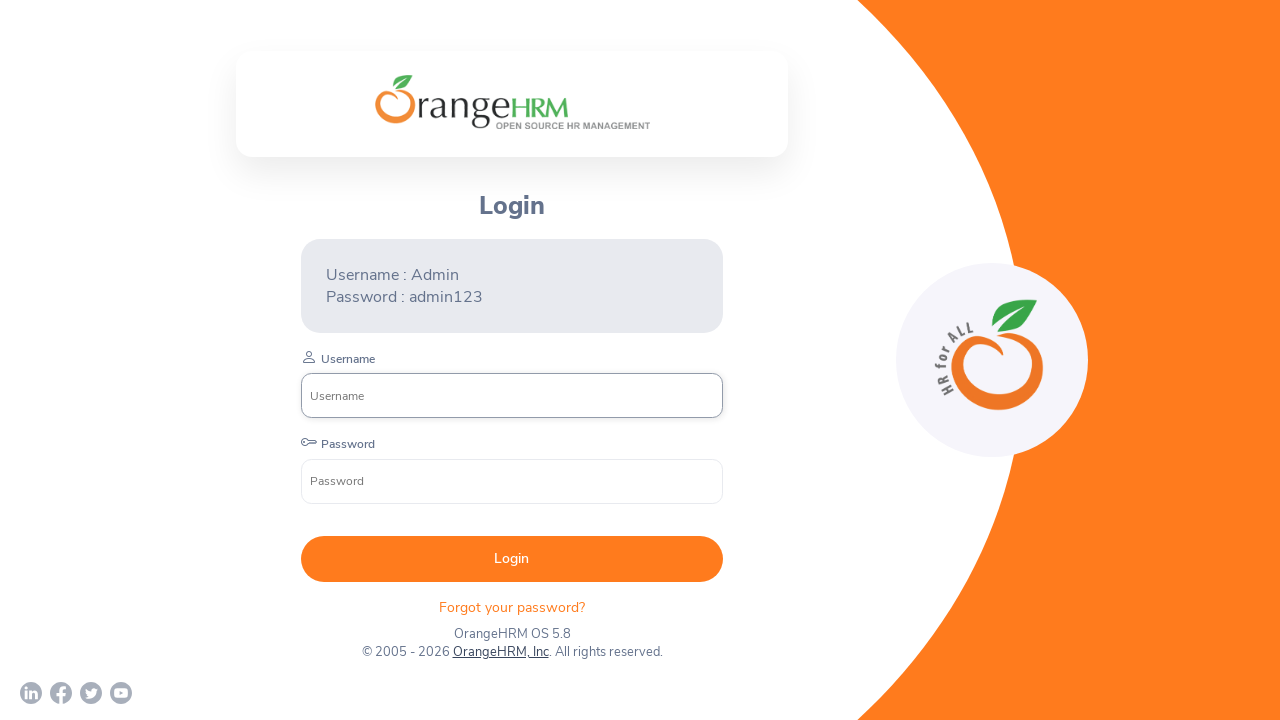

Set viewport size to 1920x1080
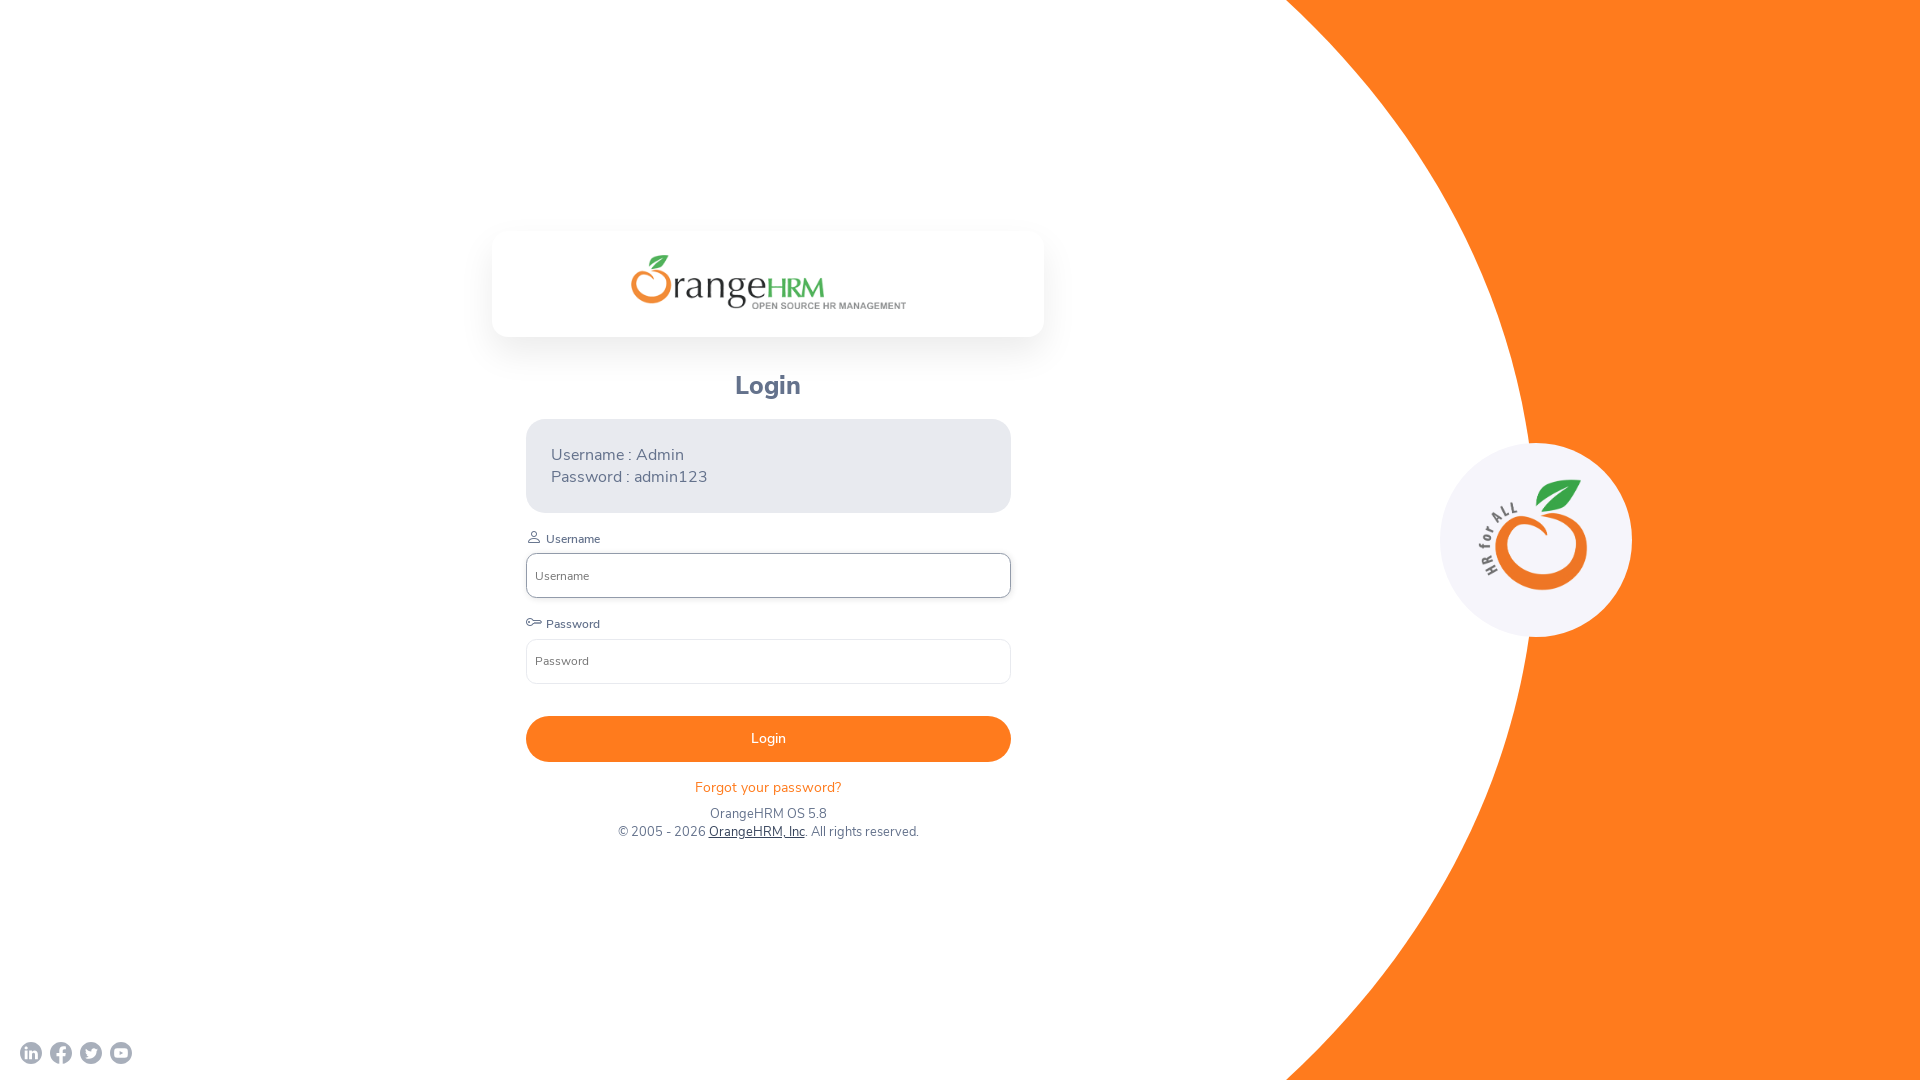

Page loaded and DOM content initialized
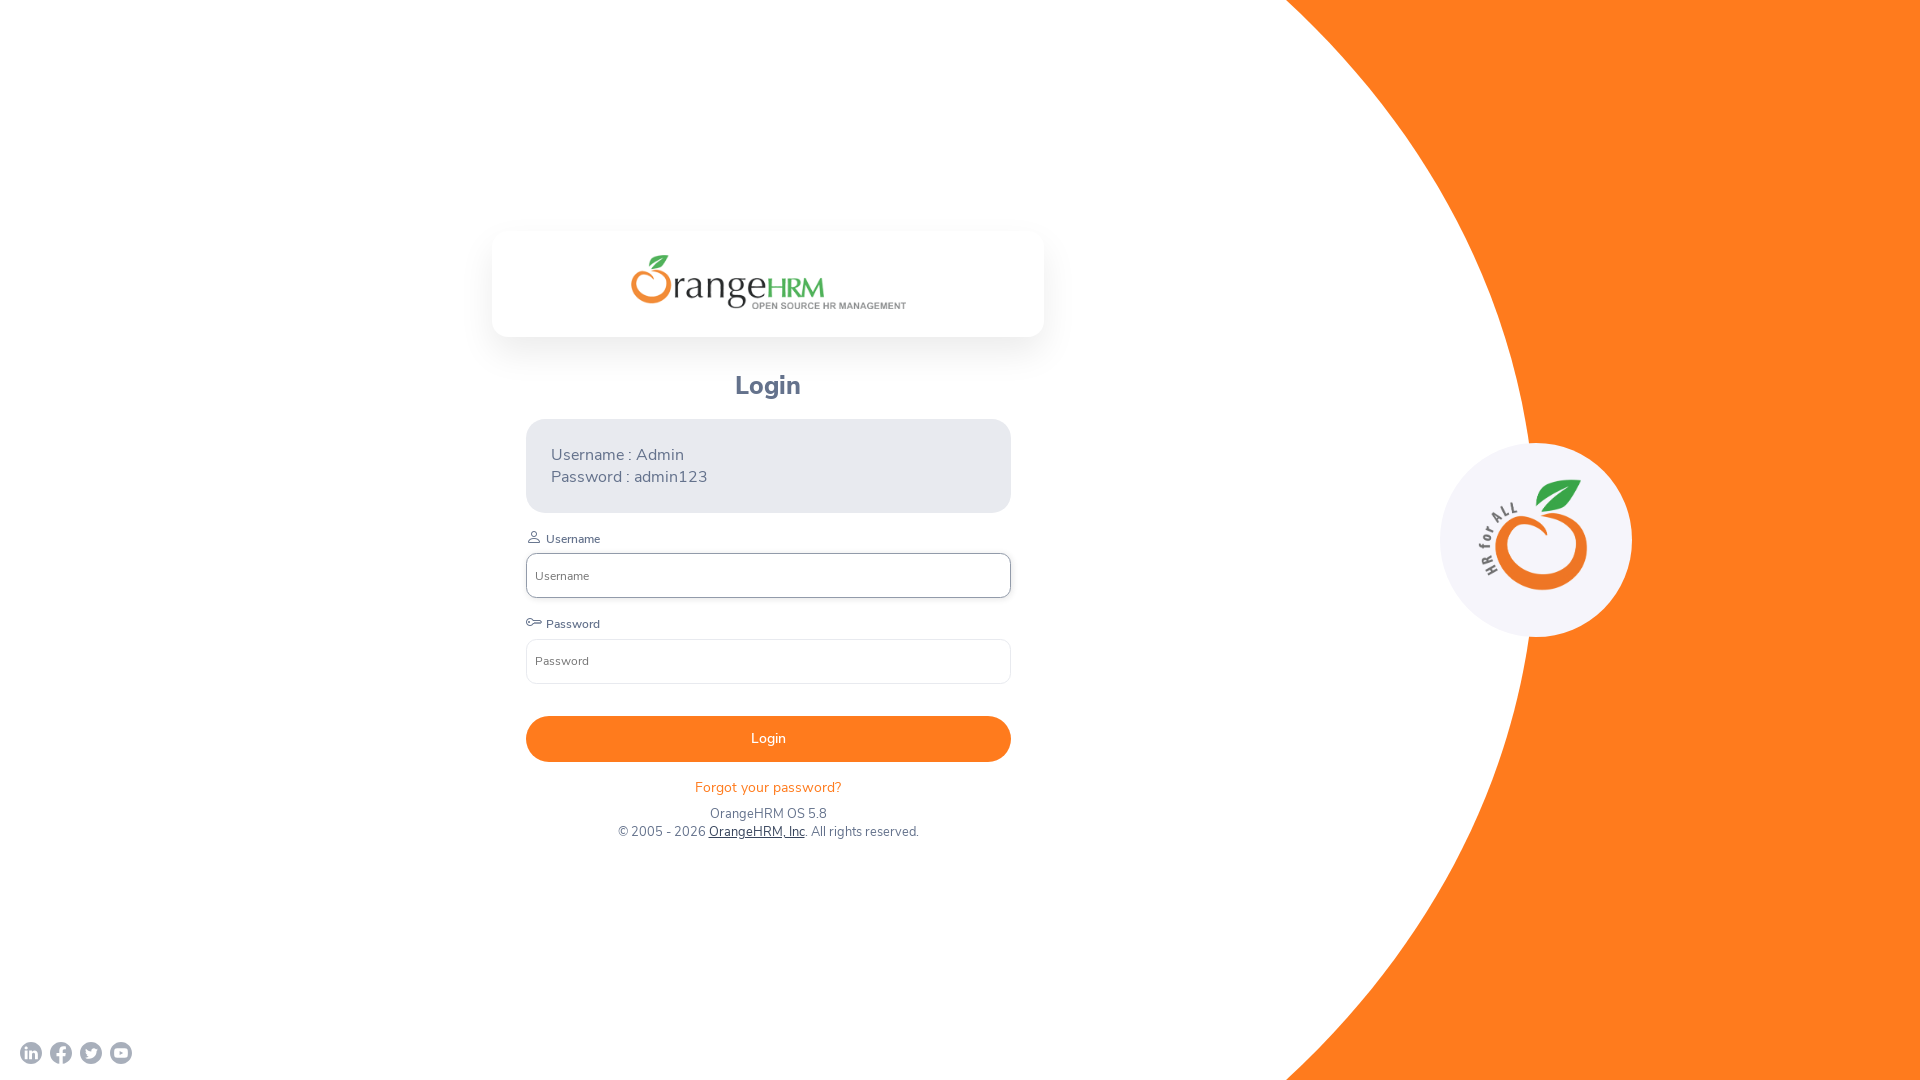

Retrieved page title: OrangeHRM
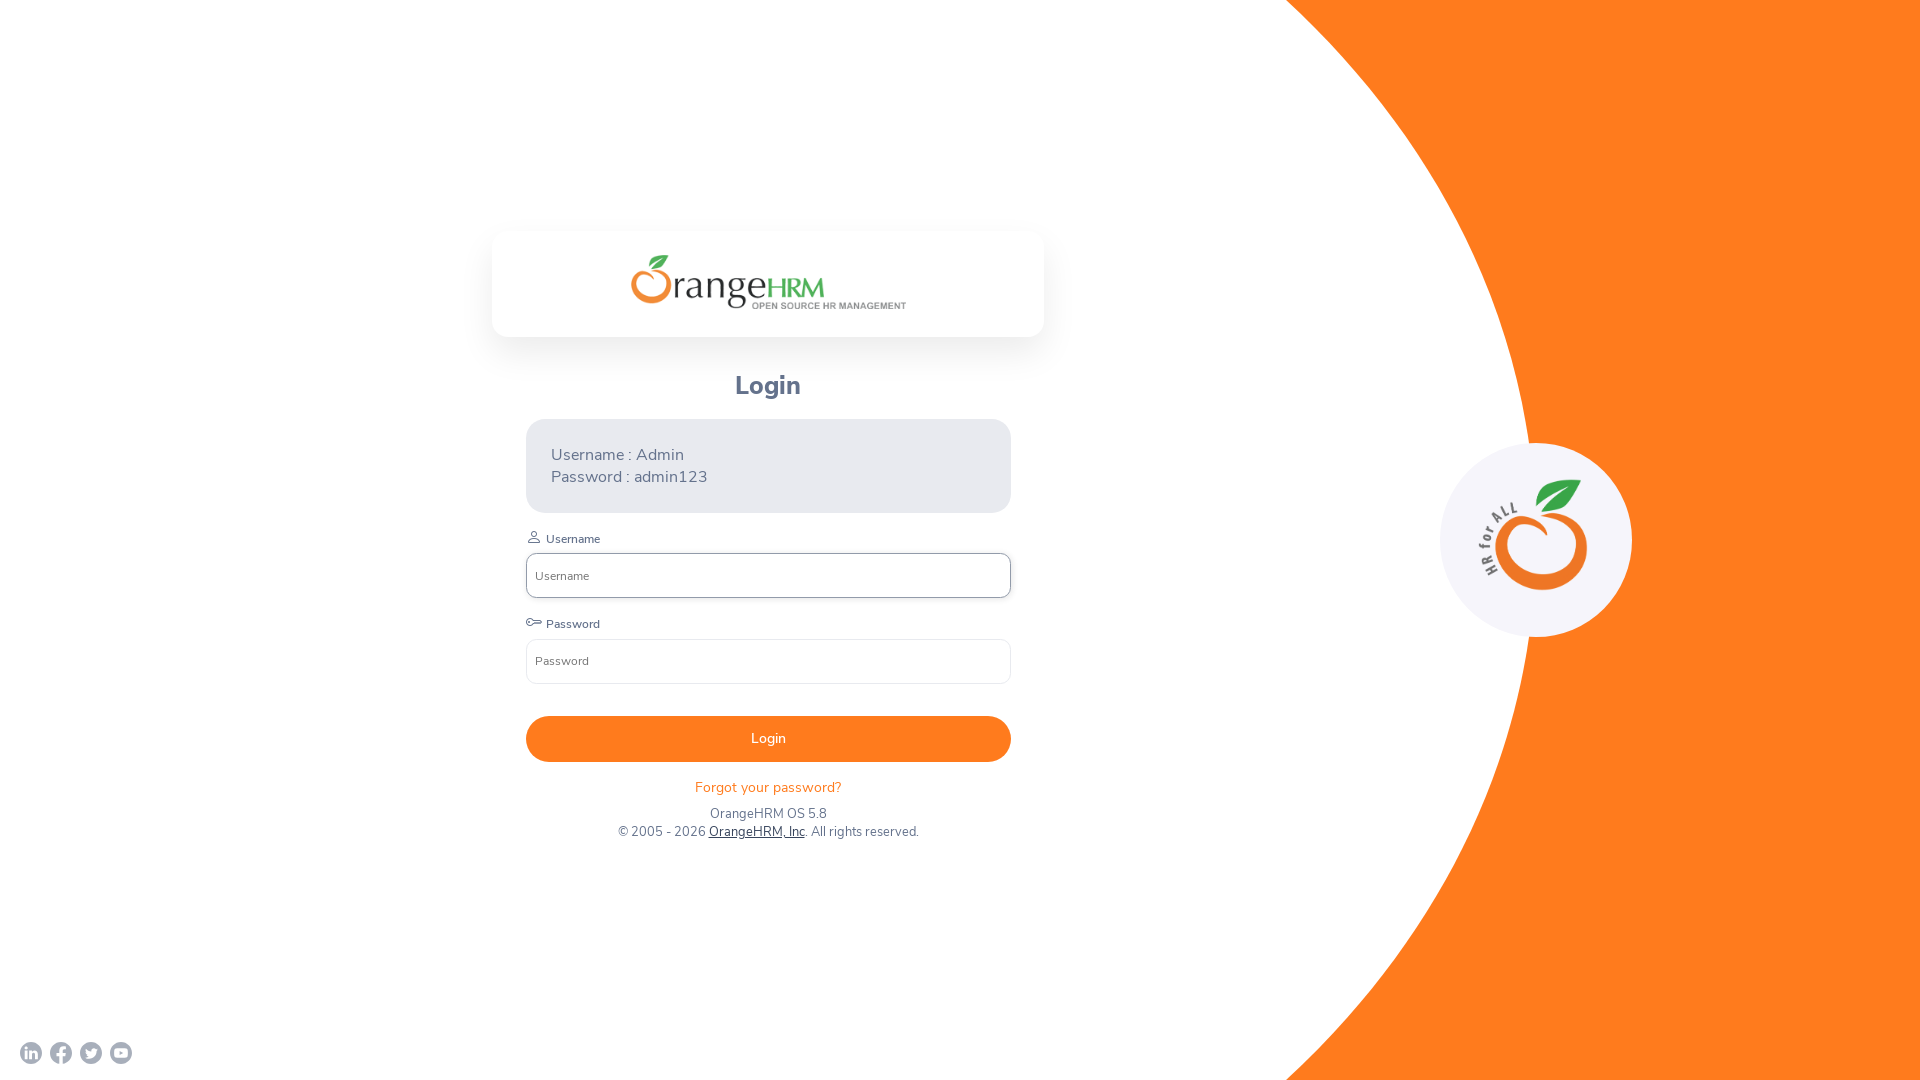

Retrieved page URL: https://opensource-demo.orangehrmlive.com/web/index.php/auth/login
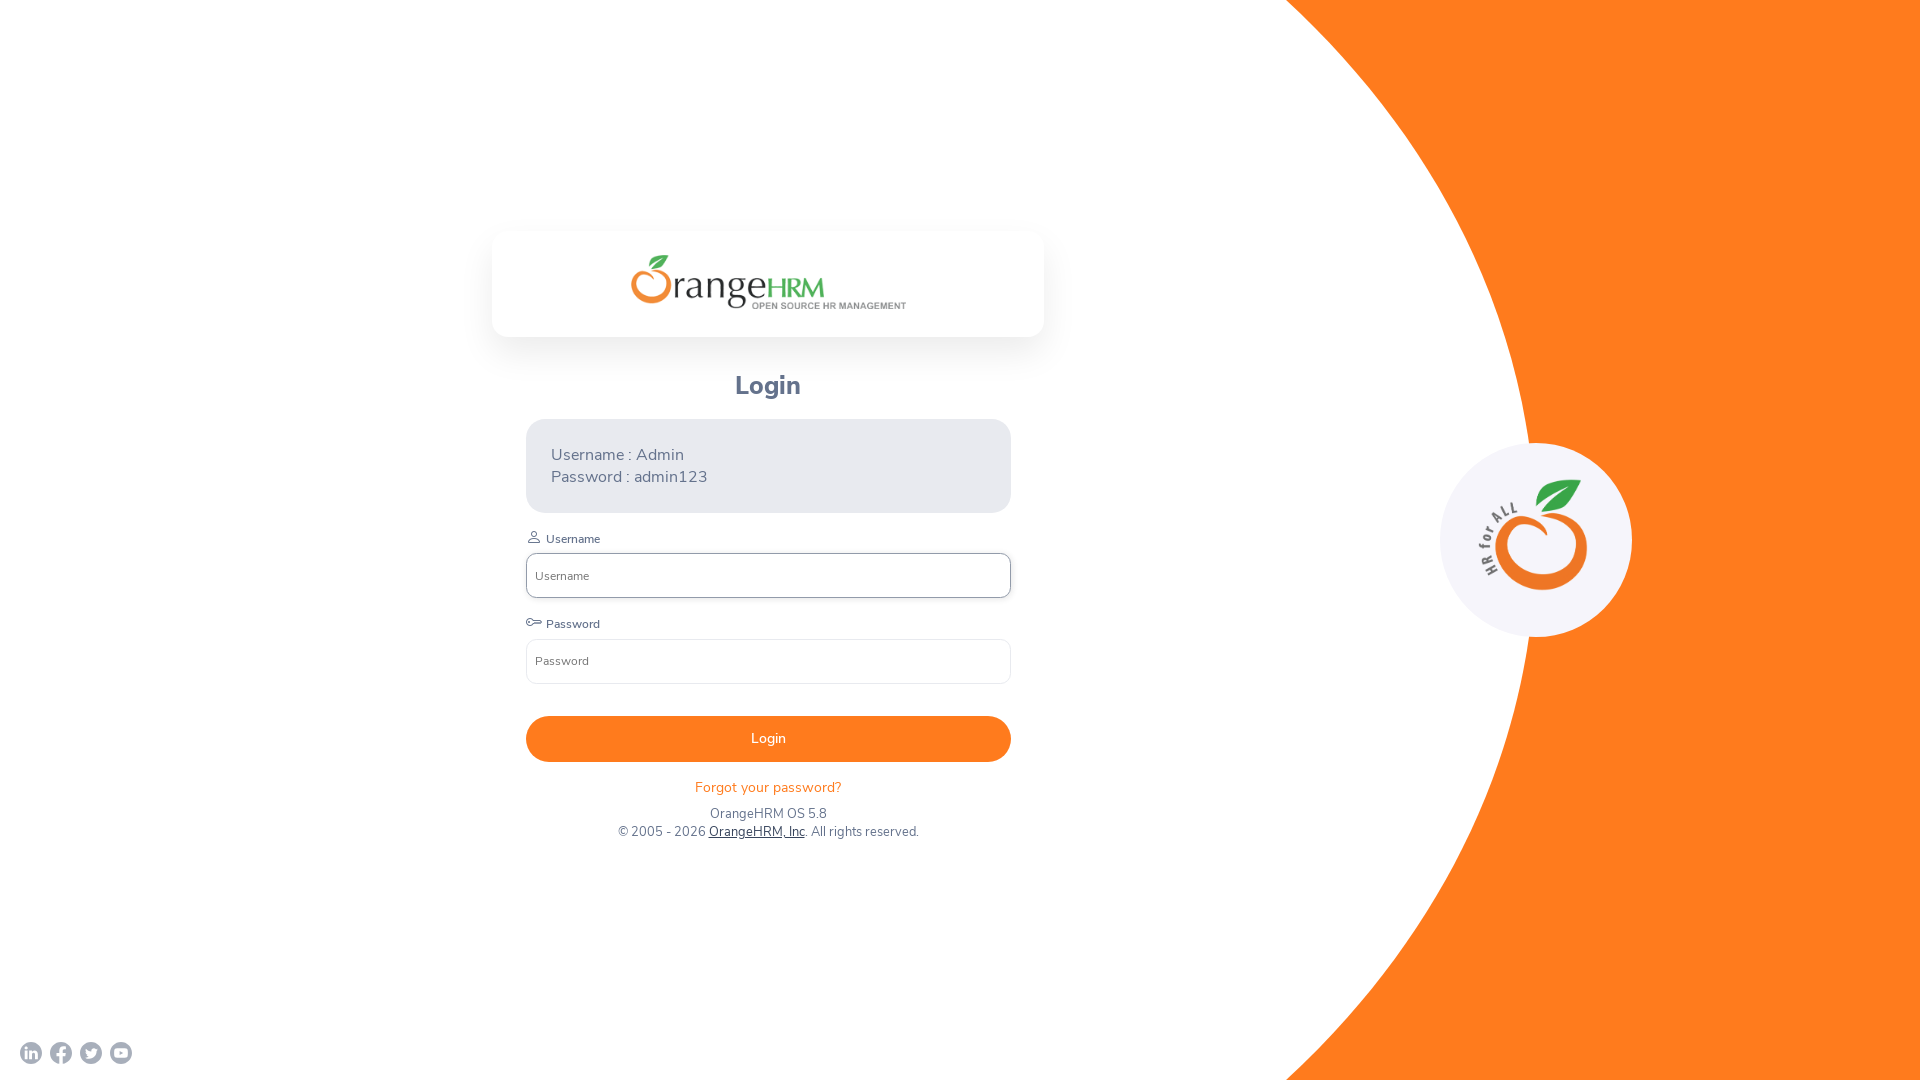

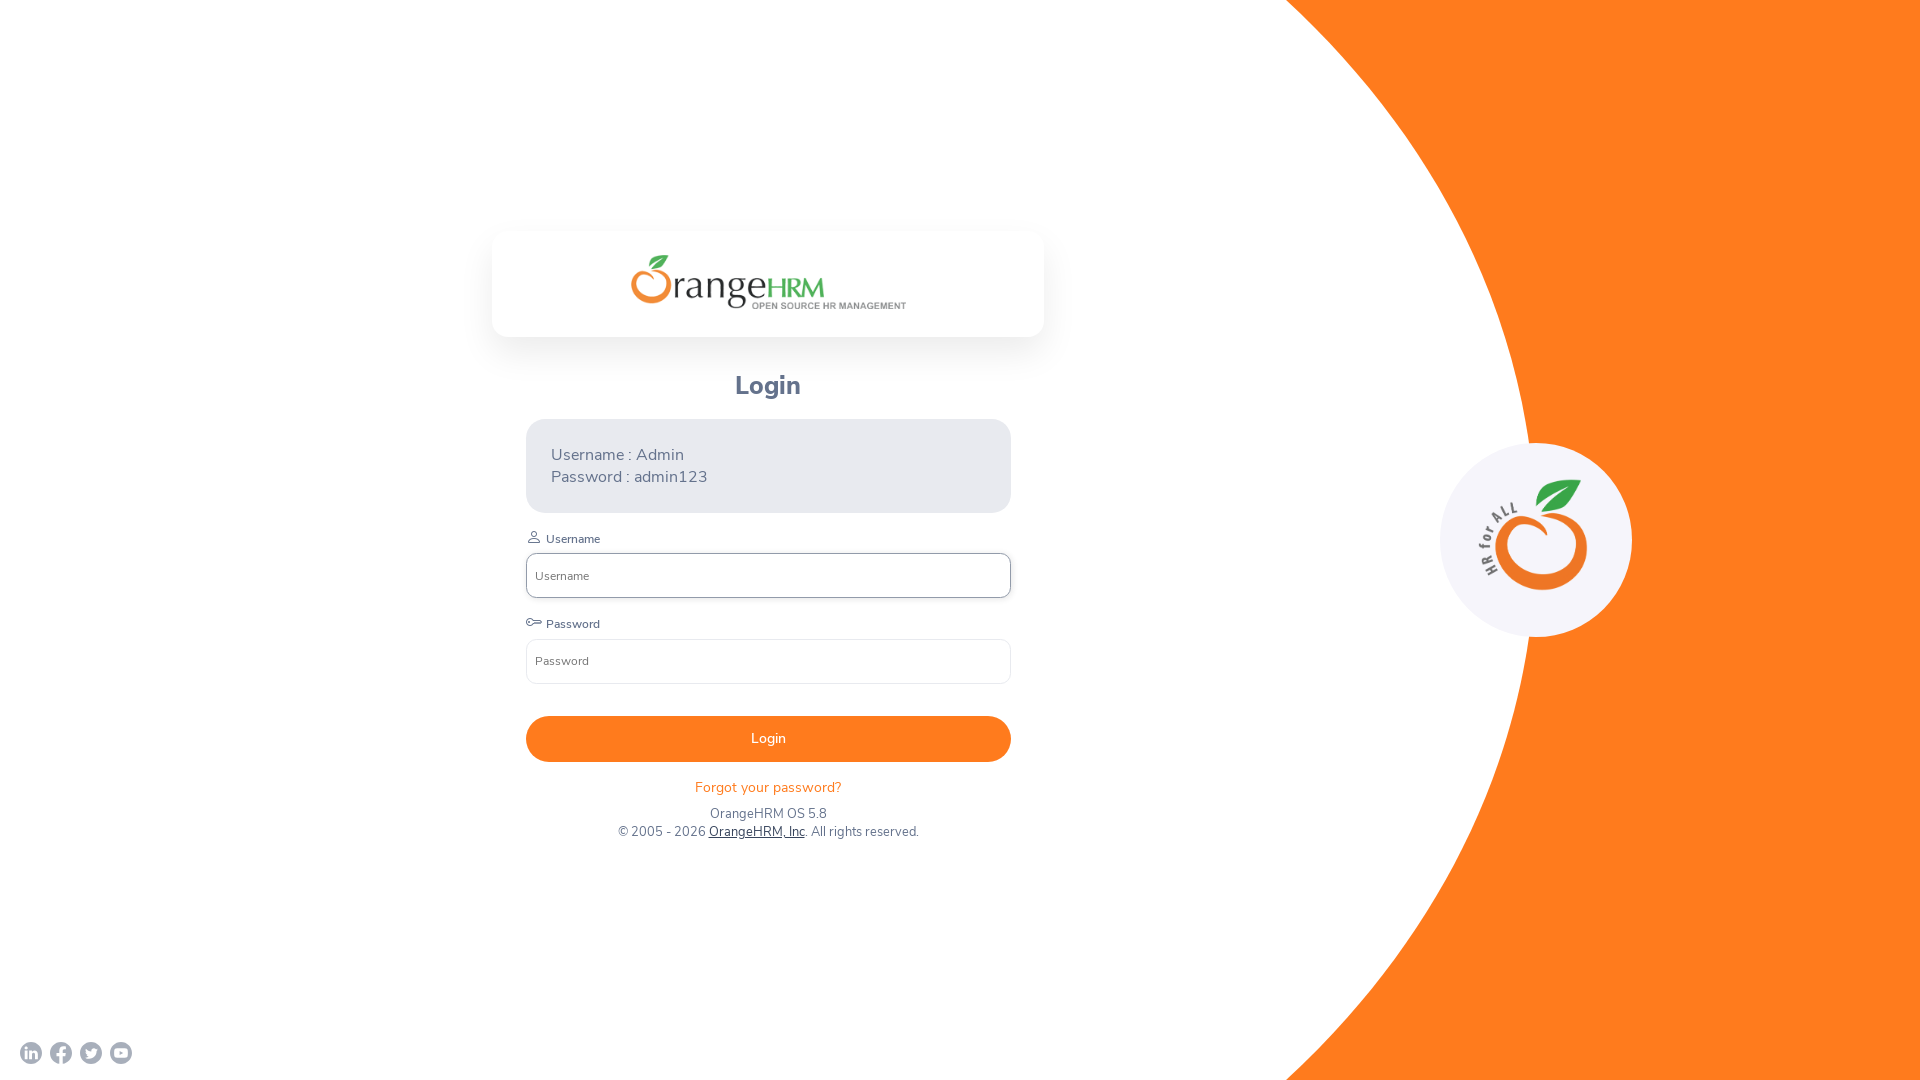